Tests a form submission flow by clicking a dynamically calculated link text, then filling out a form with first name, last name, city, and country fields before submitting.

Starting URL: http://suninjuly.github.io/find_link_text

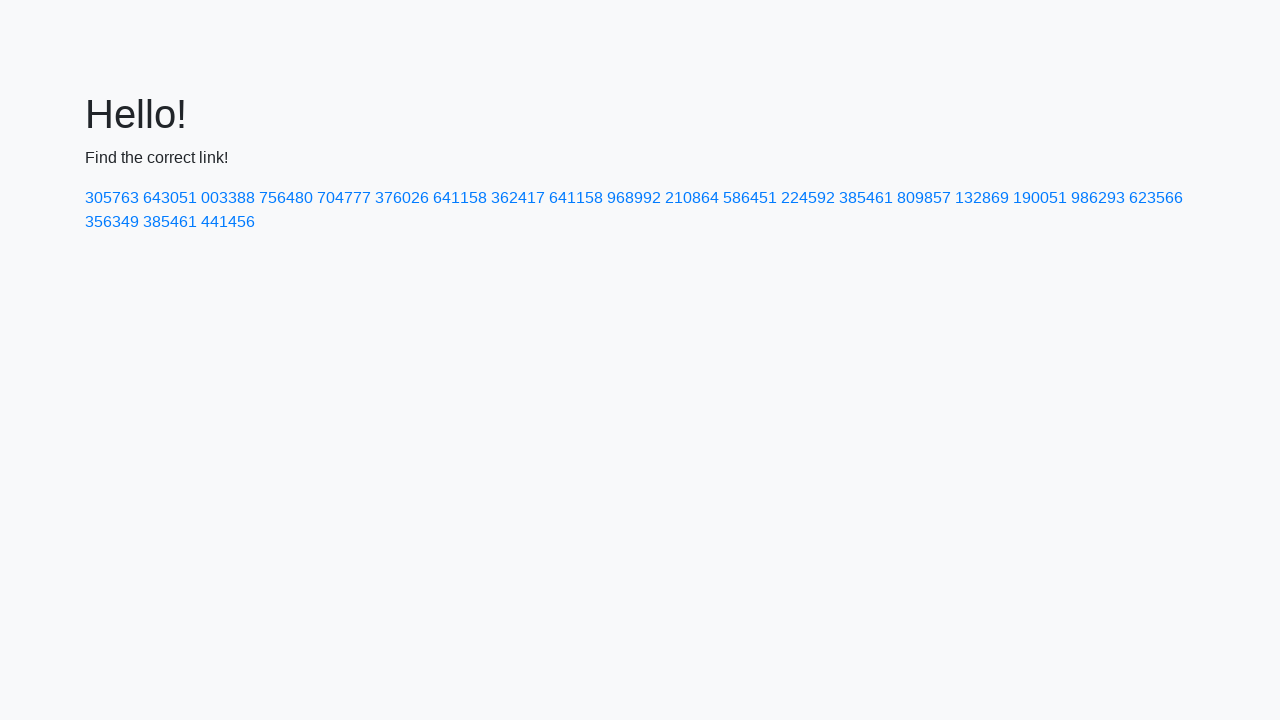

Clicked link with calculated text value: 224592 at (808, 198) on text=224592
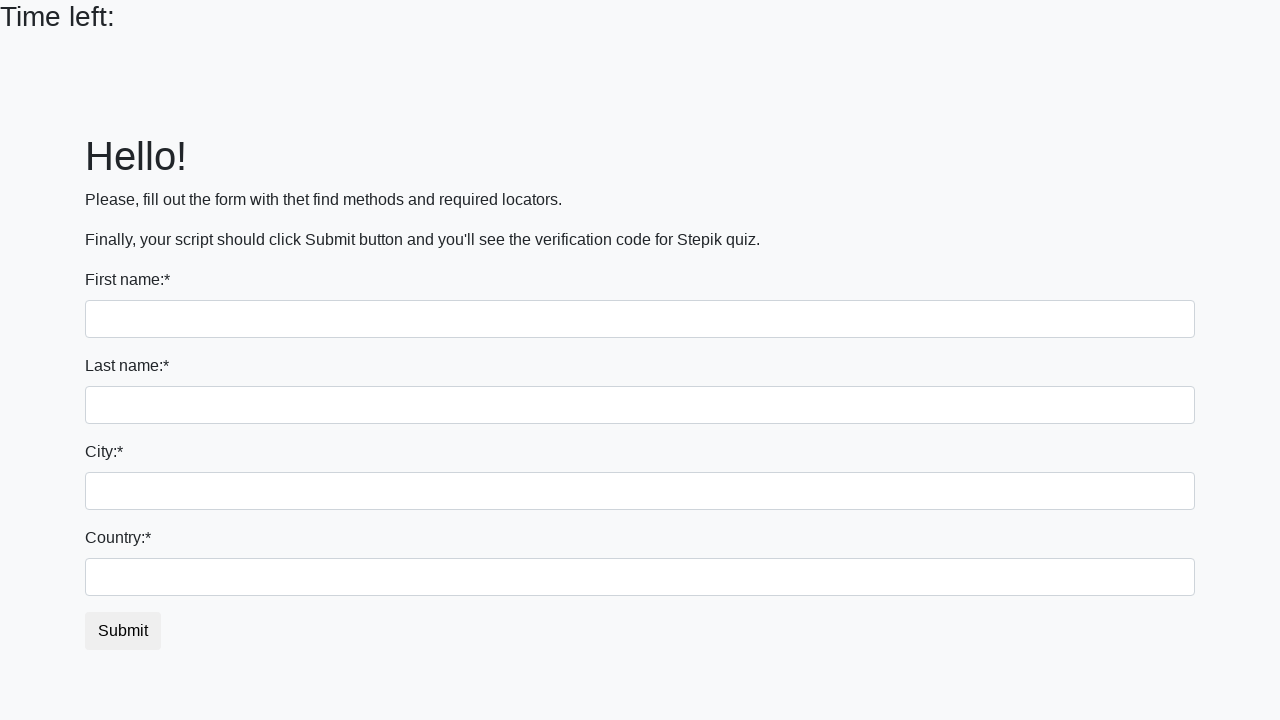

Filled first name field with 'Ivan' on input.form-control
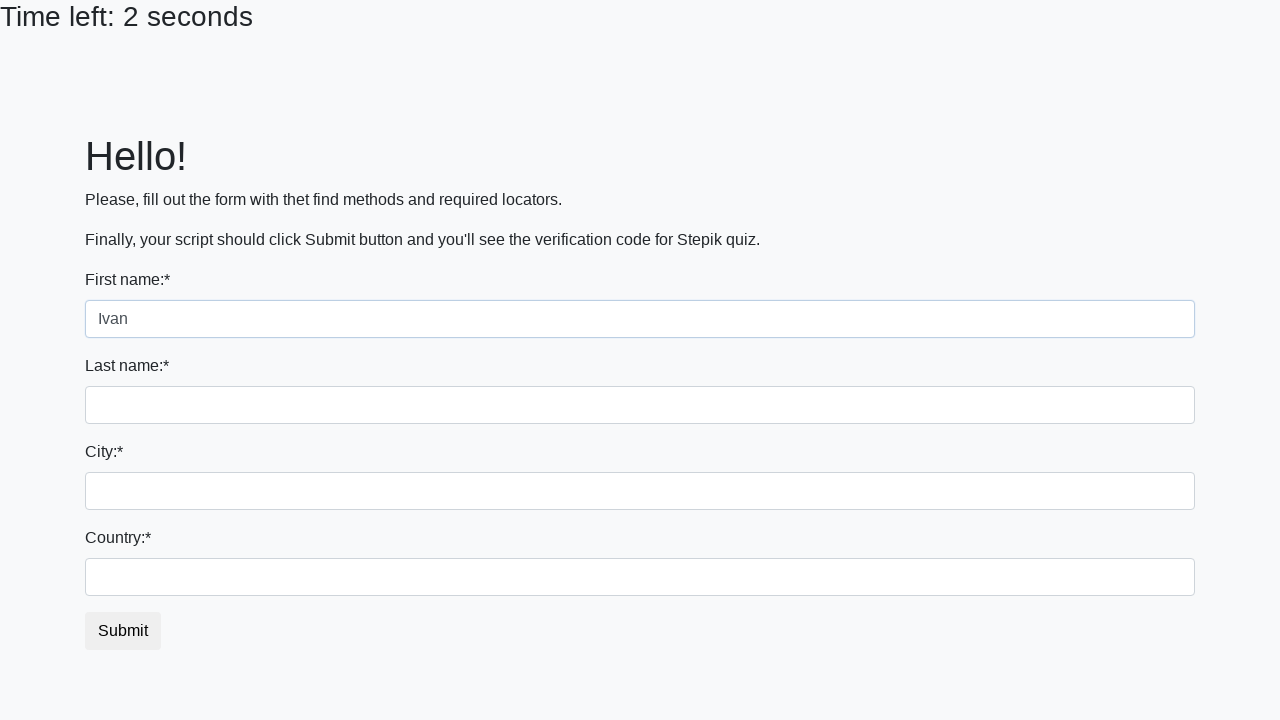

Filled last name field with 'Petrov' on input[name='last_name']
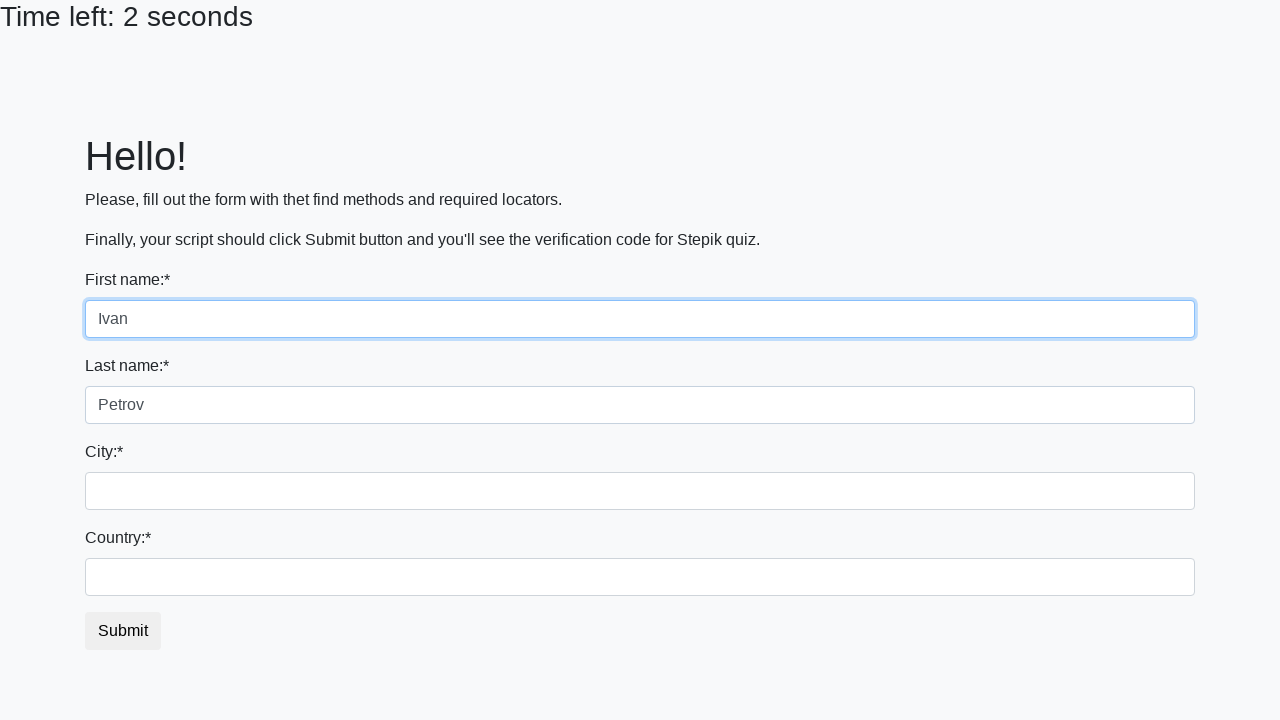

Filled city field with 'Smolensk' on .form-control.city
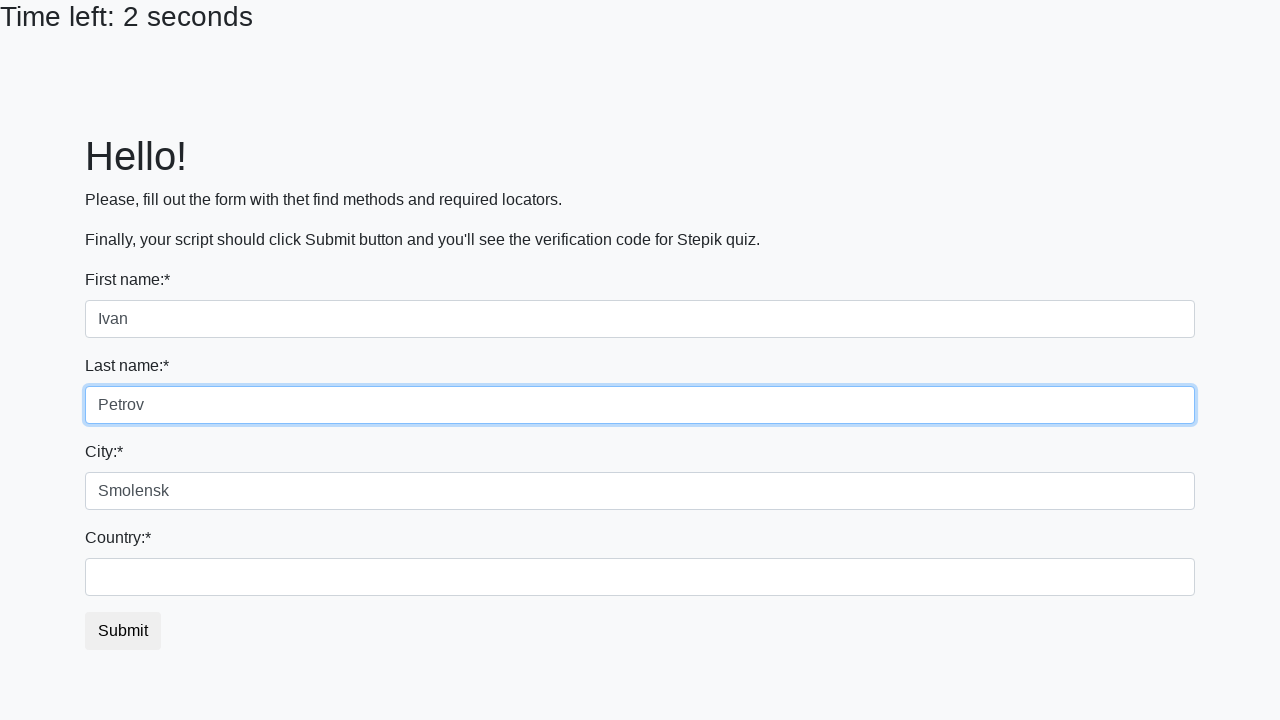

Filled country field with 'Russia' on #country
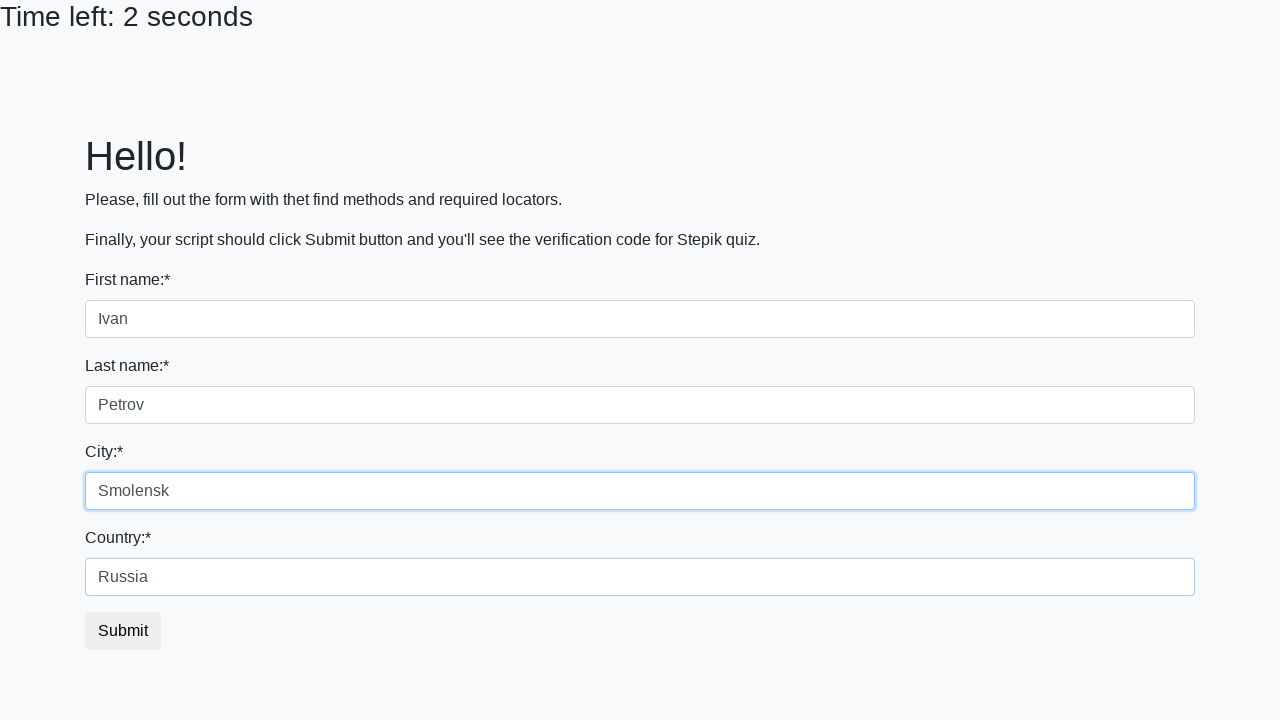

Clicked submit button to submit form at (123, 631) on button.btn.btn-default
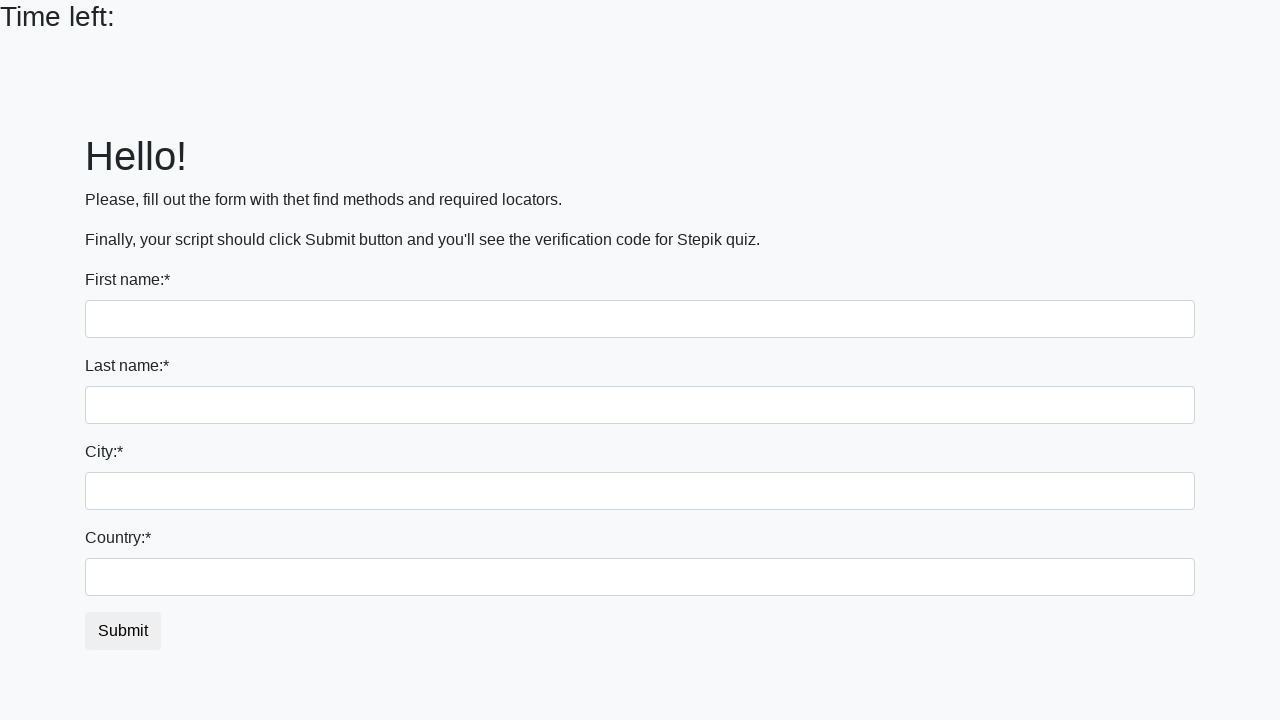

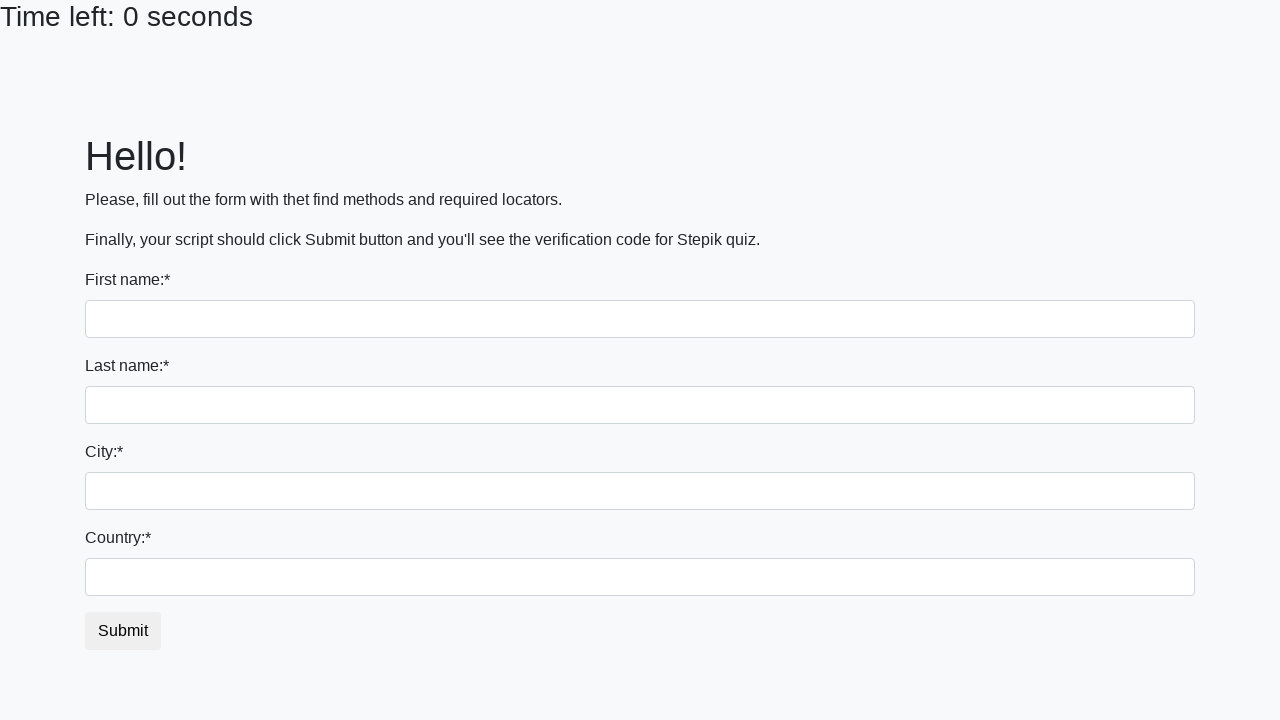